Navigates to the managerteams.com website and verifies that links are present on the page by waiting for anchor elements to load.

Starting URL: http://managerteams.com

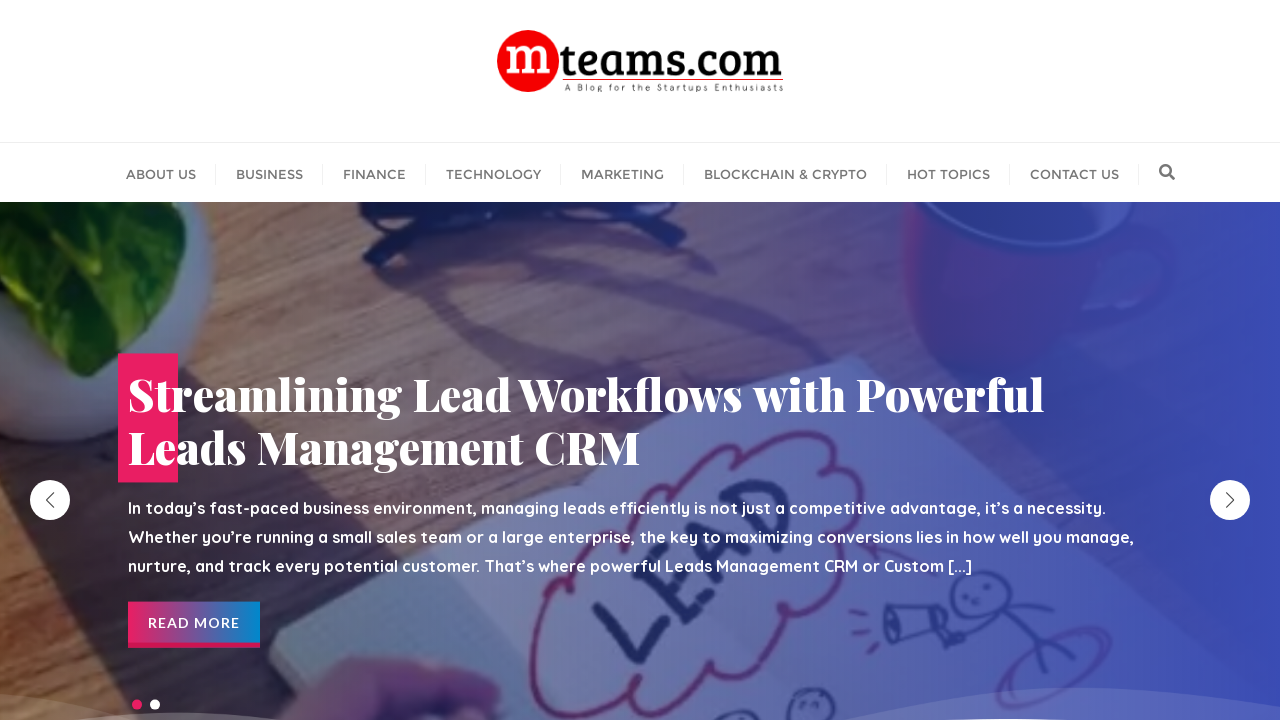

Waited for anchor elements to load on managerteams.com
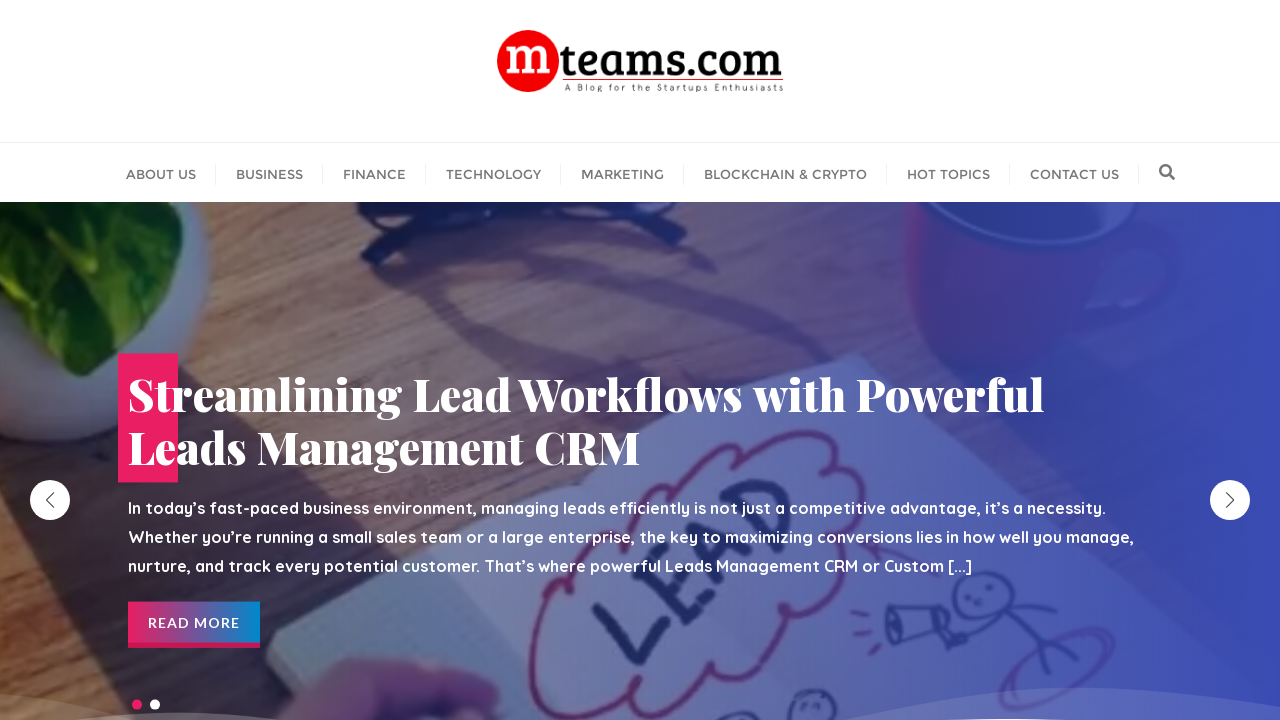

Located all anchor elements on the page
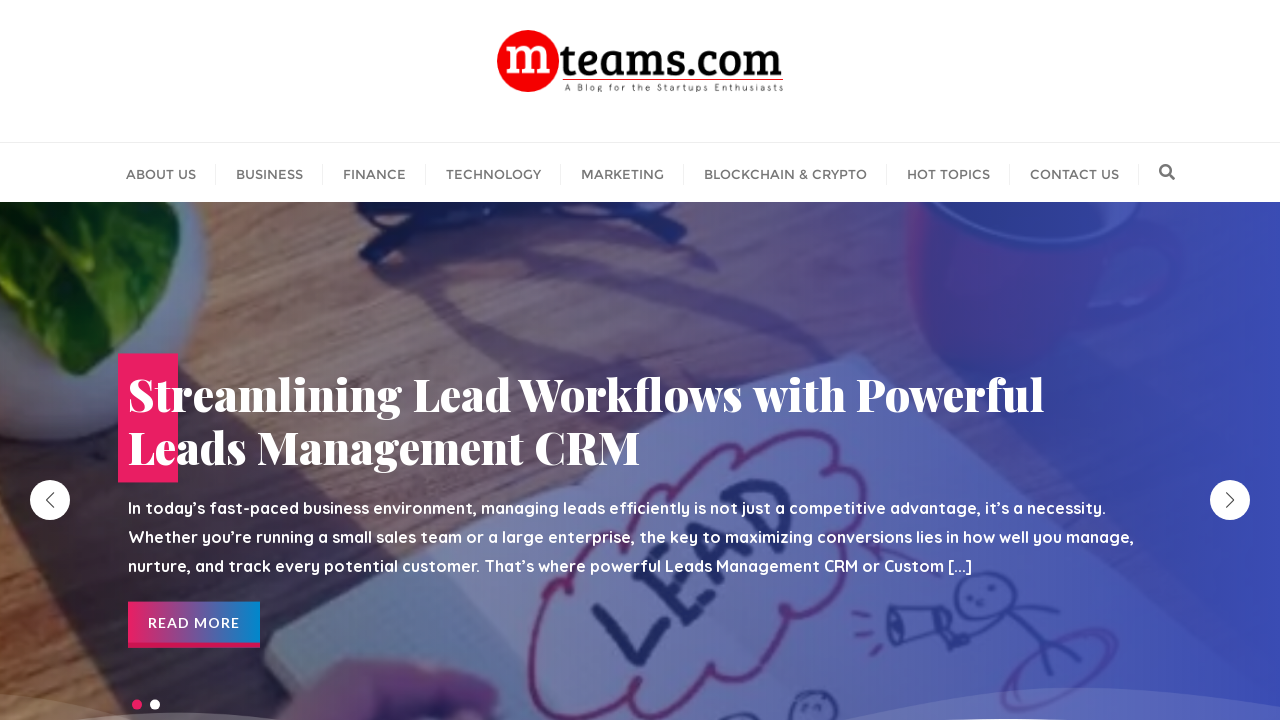

Verified that links are present on the page
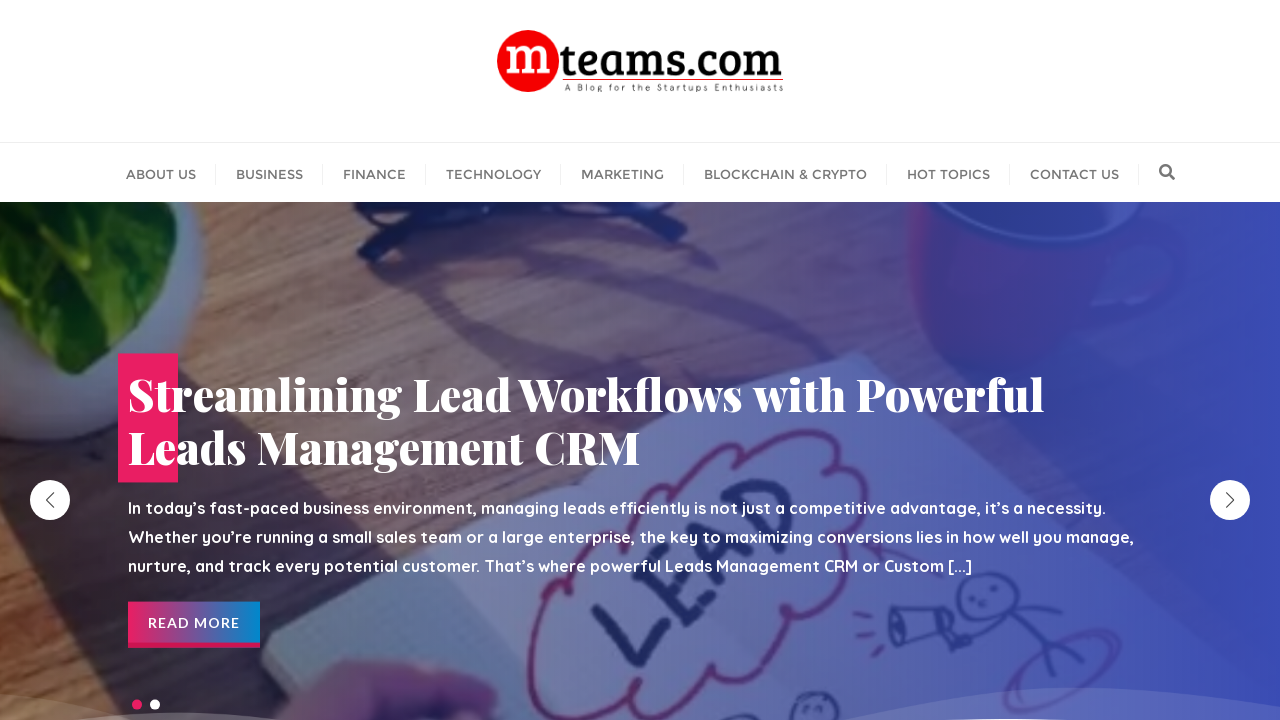

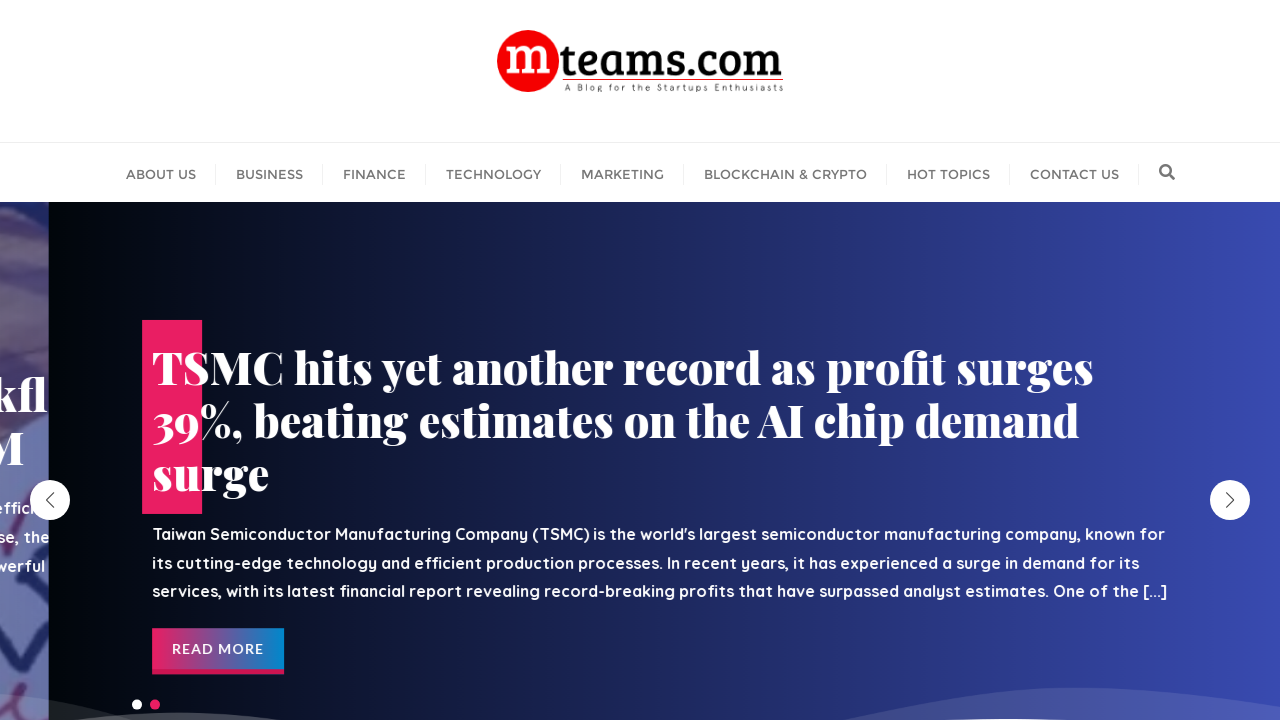